Tests dynamic controls functionality by clicking a toggle button to make a checkbox disappear and reappear, then clicking the checkbox when it becomes visible again.

Starting URL: https://v1.training-support.net/selenium/dynamic-controls

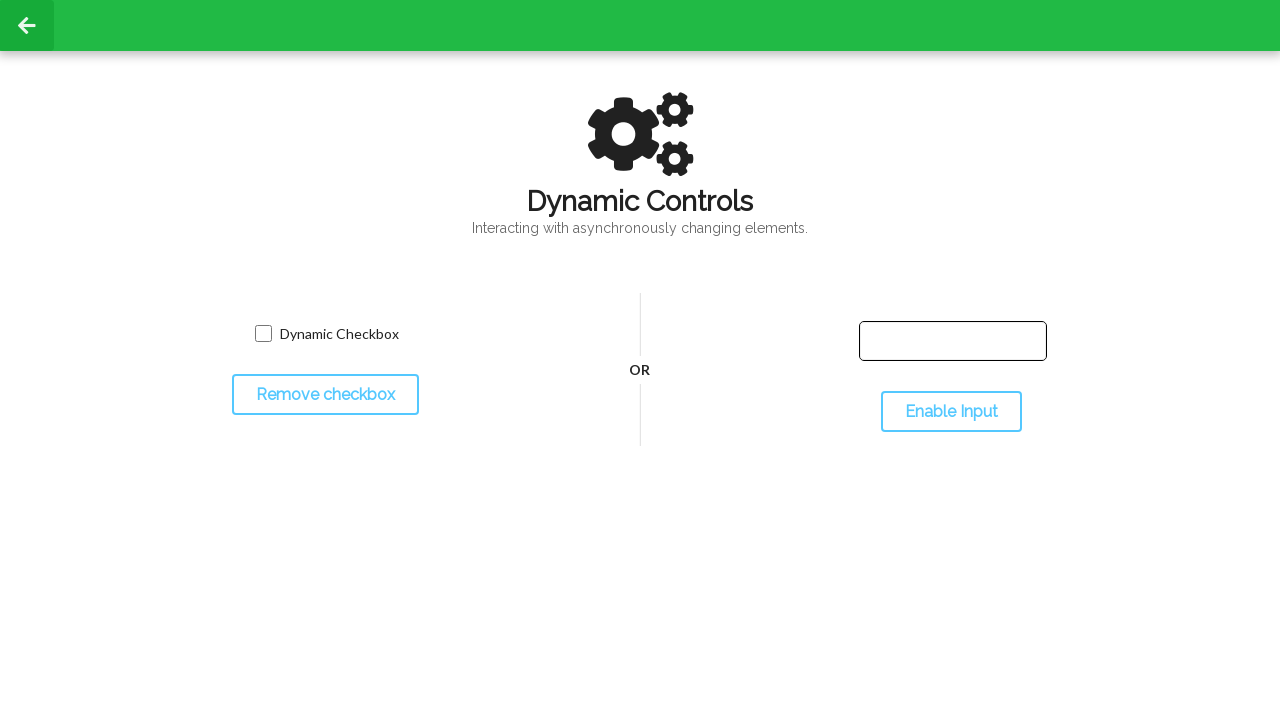

Clicked toggle button to hide the checkbox at (325, 395) on #toggleCheckbox
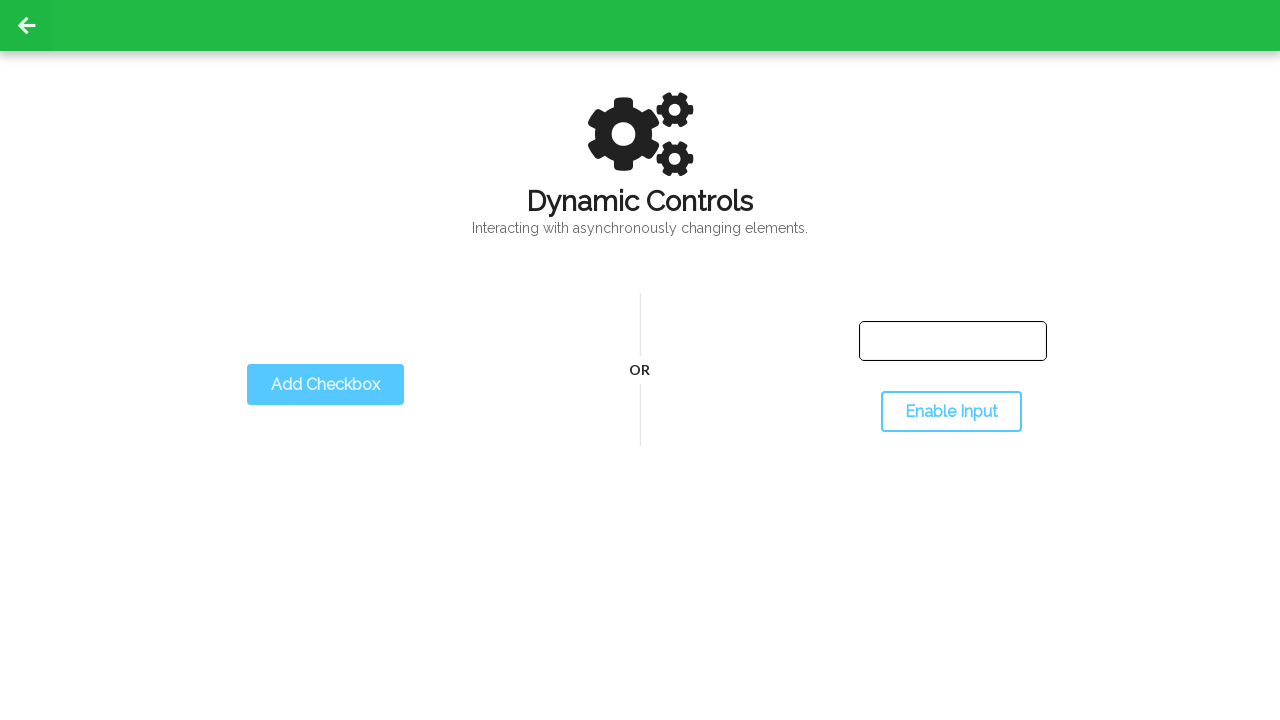

Waited for checkbox to disappear
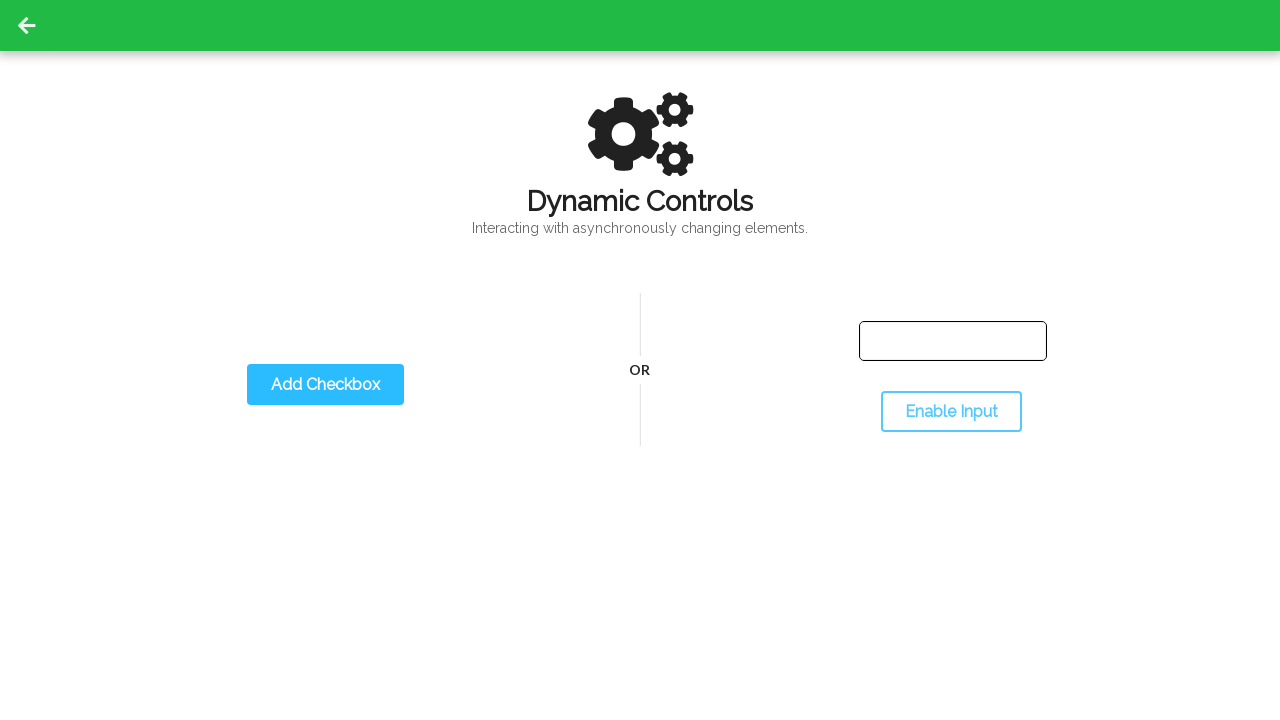

Clicked toggle button again to show the checkbox at (325, 385) on #toggleCheckbox
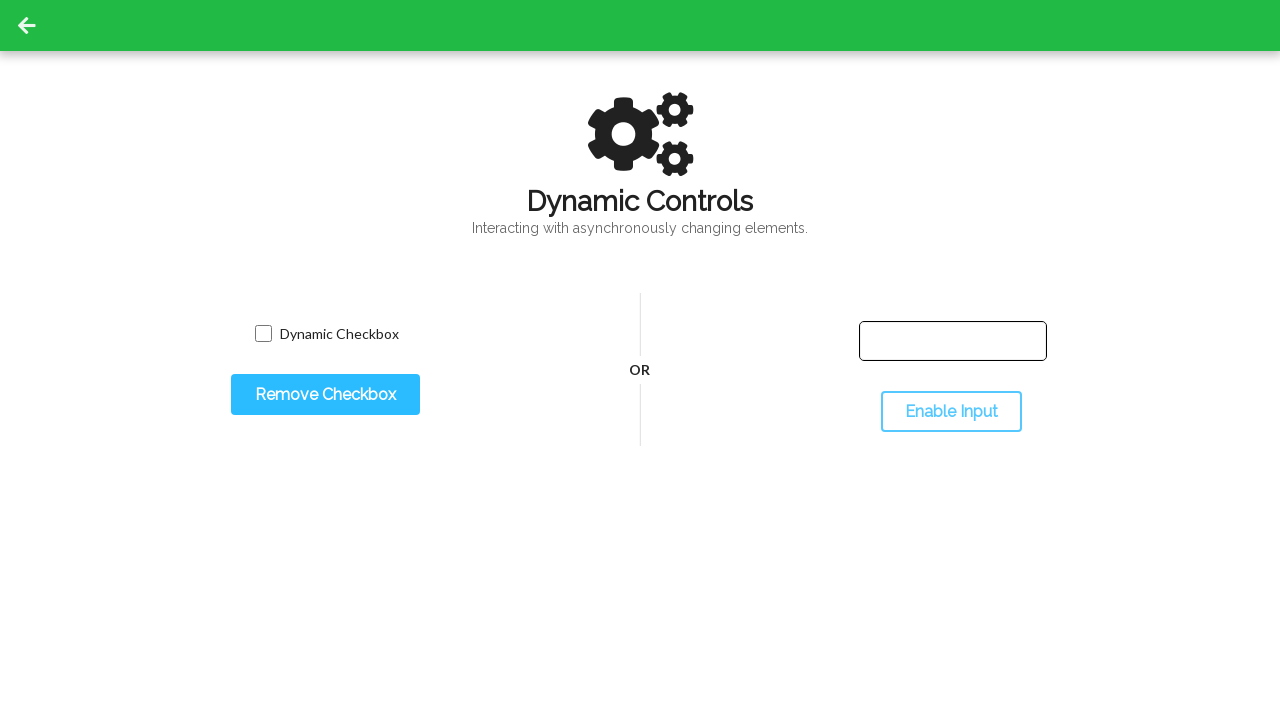

Waited for dynamic checkbox to become visible
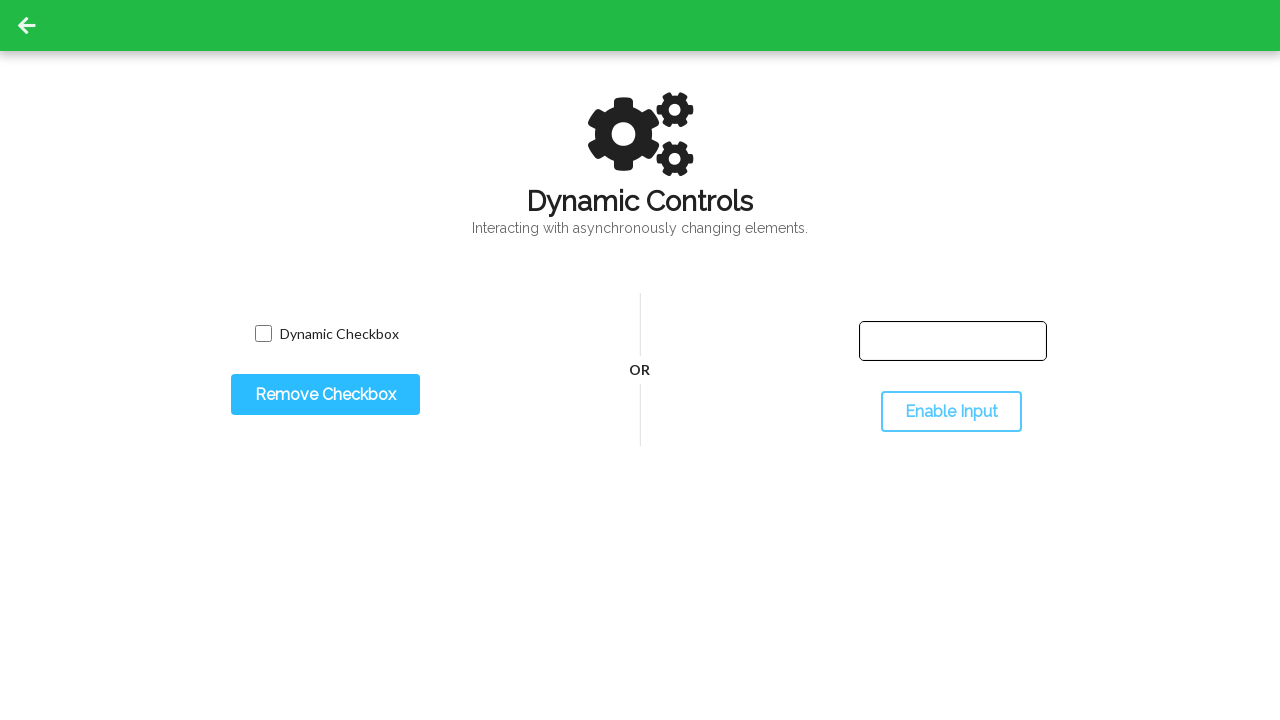

Clicked the dynamic checkbox at (263, 334) on input.willDisappear
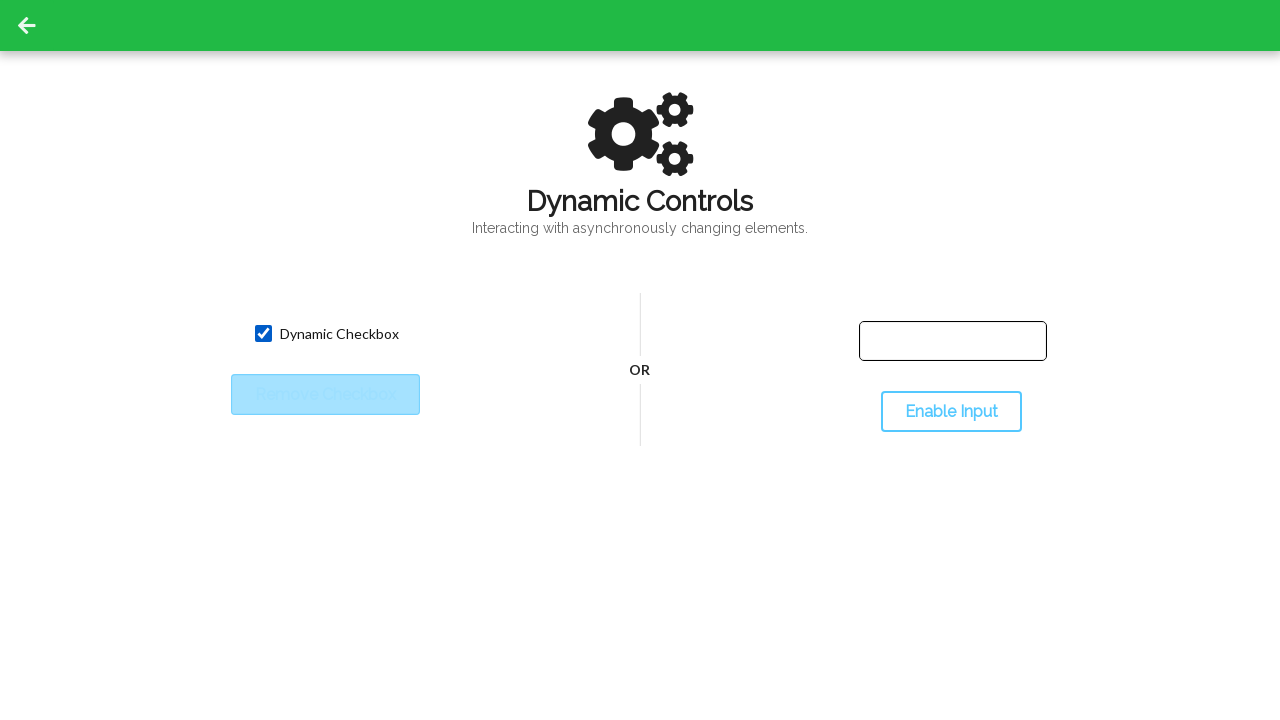

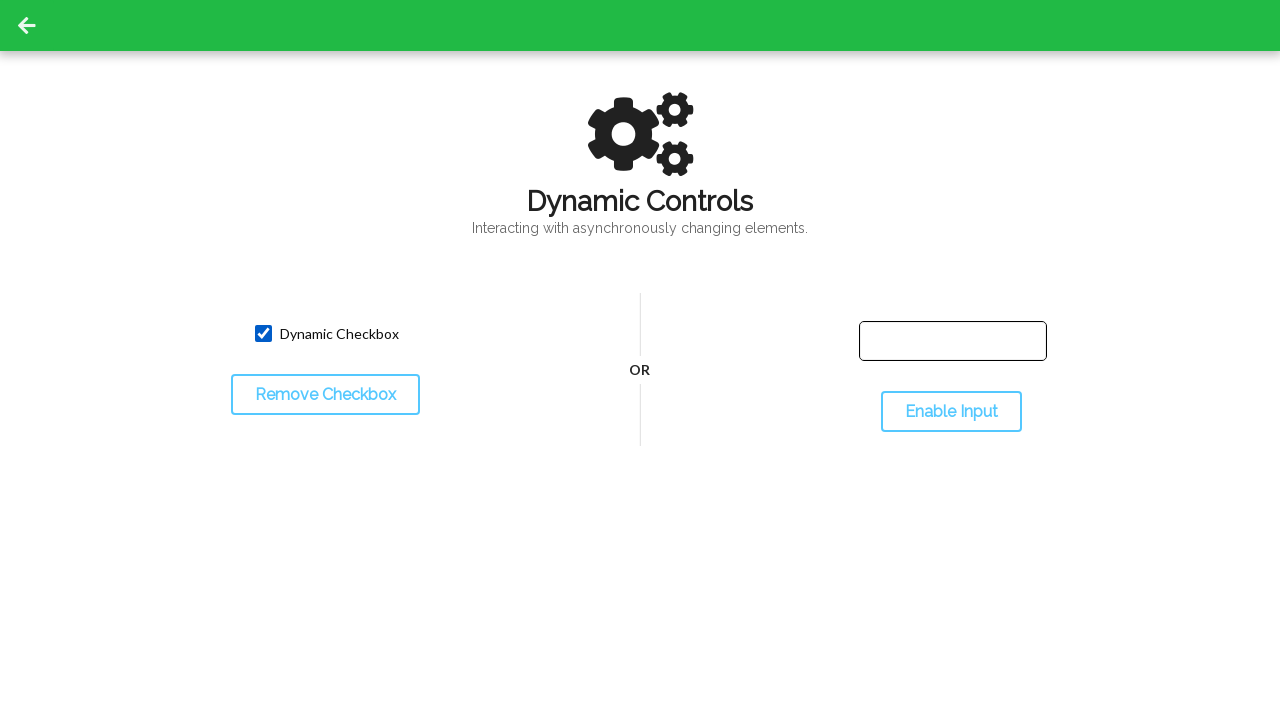